Tests that edits are cancelled when pressing Escape key

Starting URL: https://demo.playwright.dev/todomvc

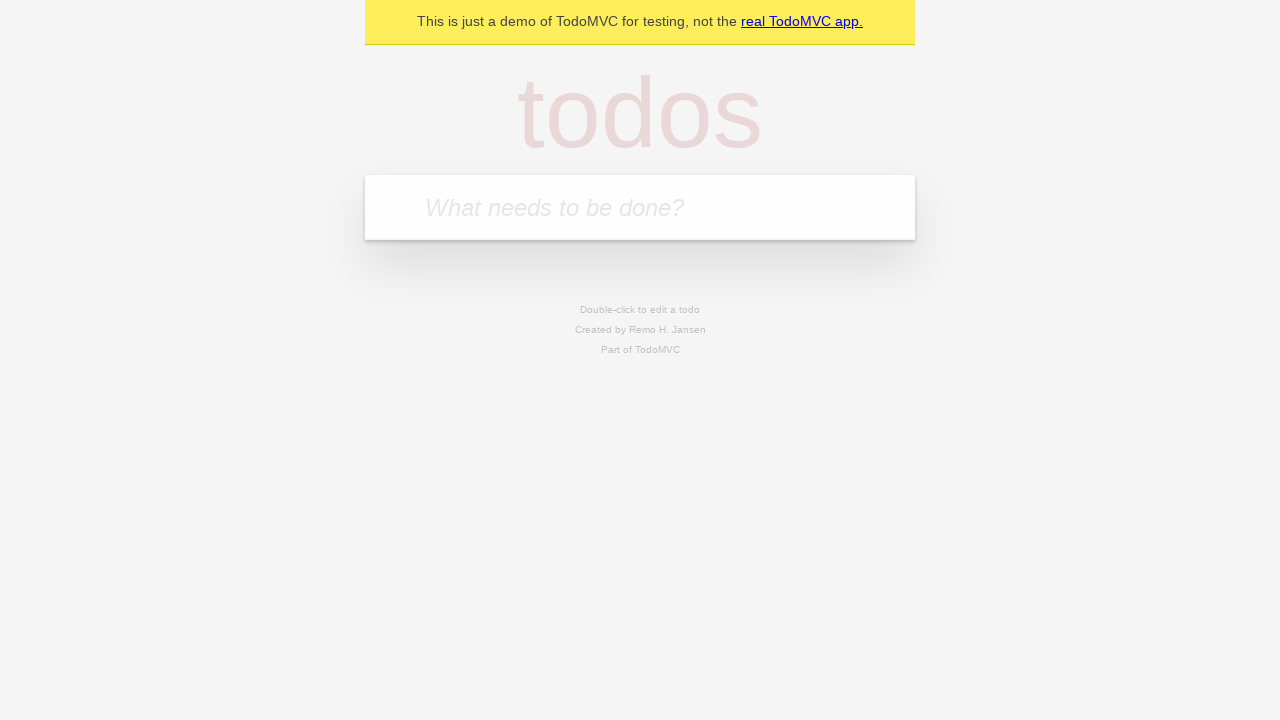

Filled input field with first todo 'buy some cheese' on internal:attr=[placeholder="What needs to be done?"i]
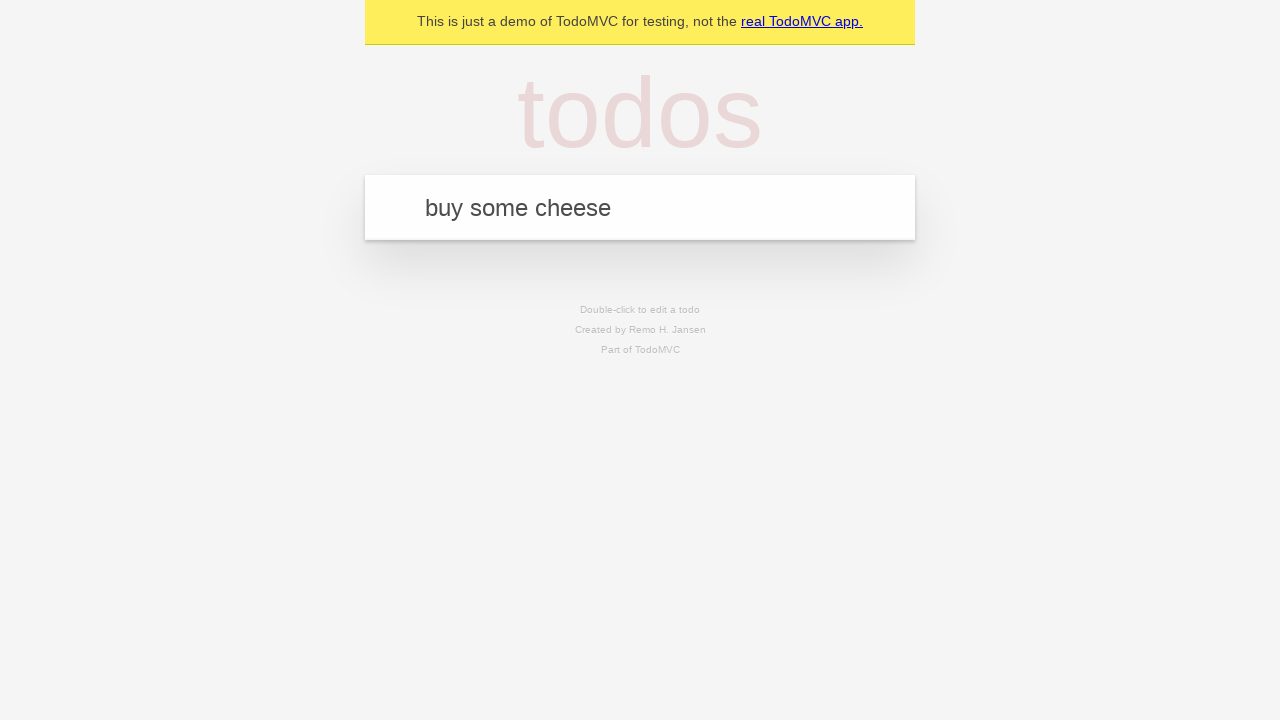

Pressed Enter to create first todo on internal:attr=[placeholder="What needs to be done?"i]
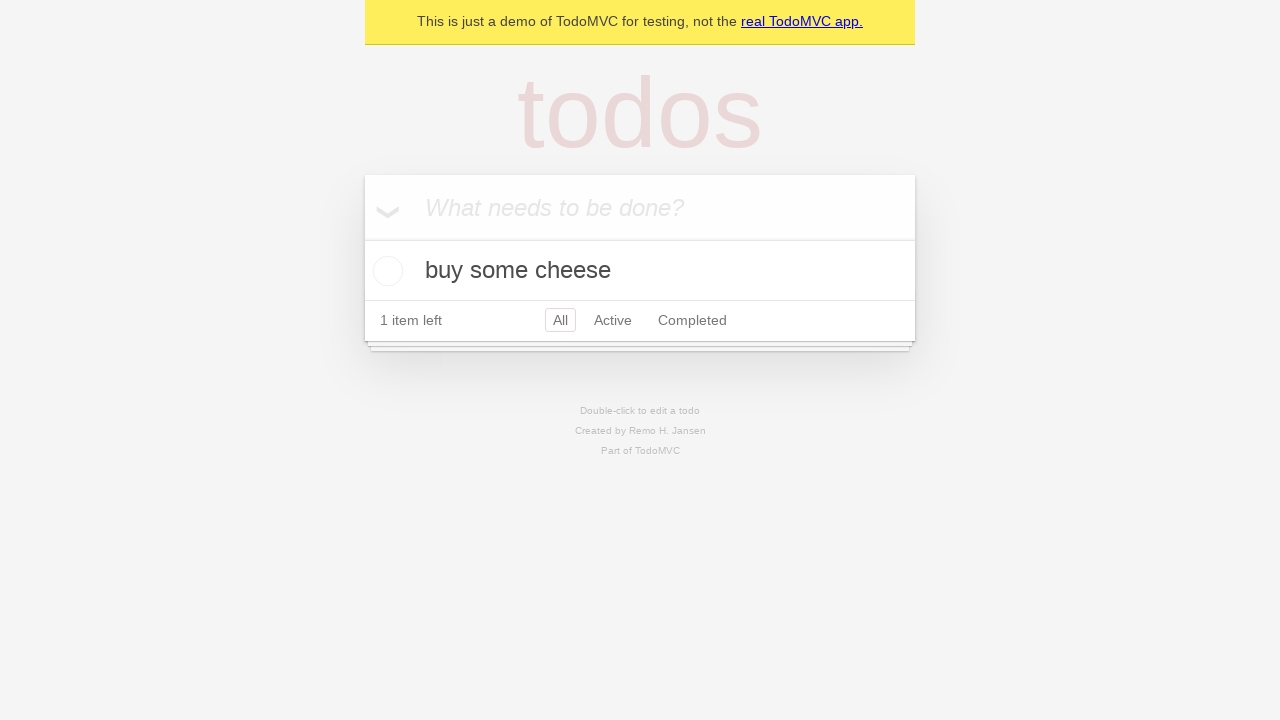

Filled input field with second todo 'feed the cat' on internal:attr=[placeholder="What needs to be done?"i]
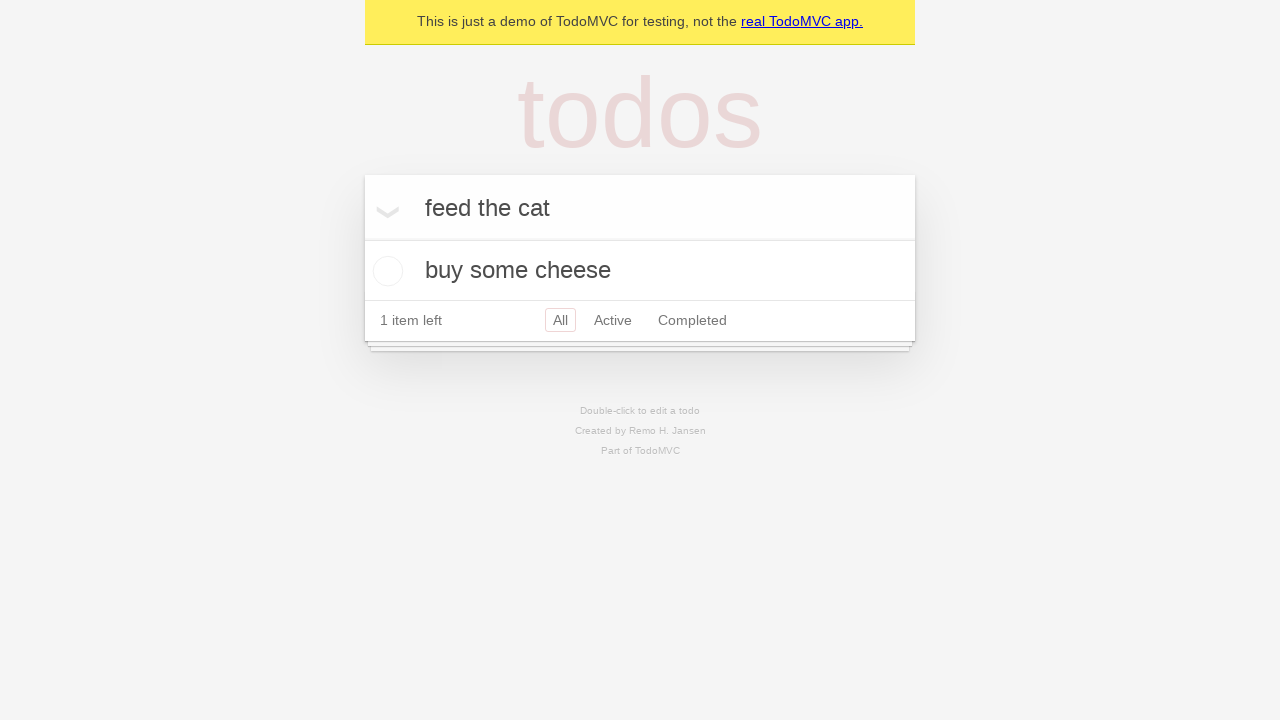

Pressed Enter to create second todo on internal:attr=[placeholder="What needs to be done?"i]
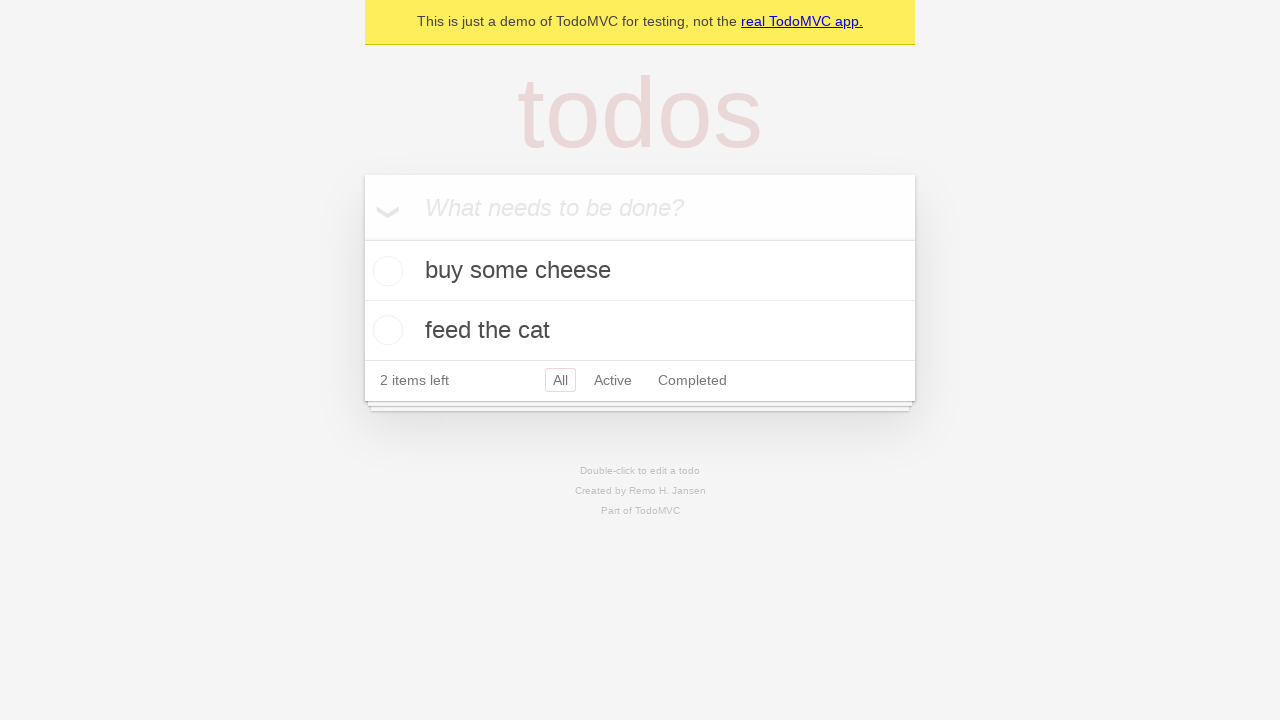

Filled input field with third todo 'book a doctors appointment' on internal:attr=[placeholder="What needs to be done?"i]
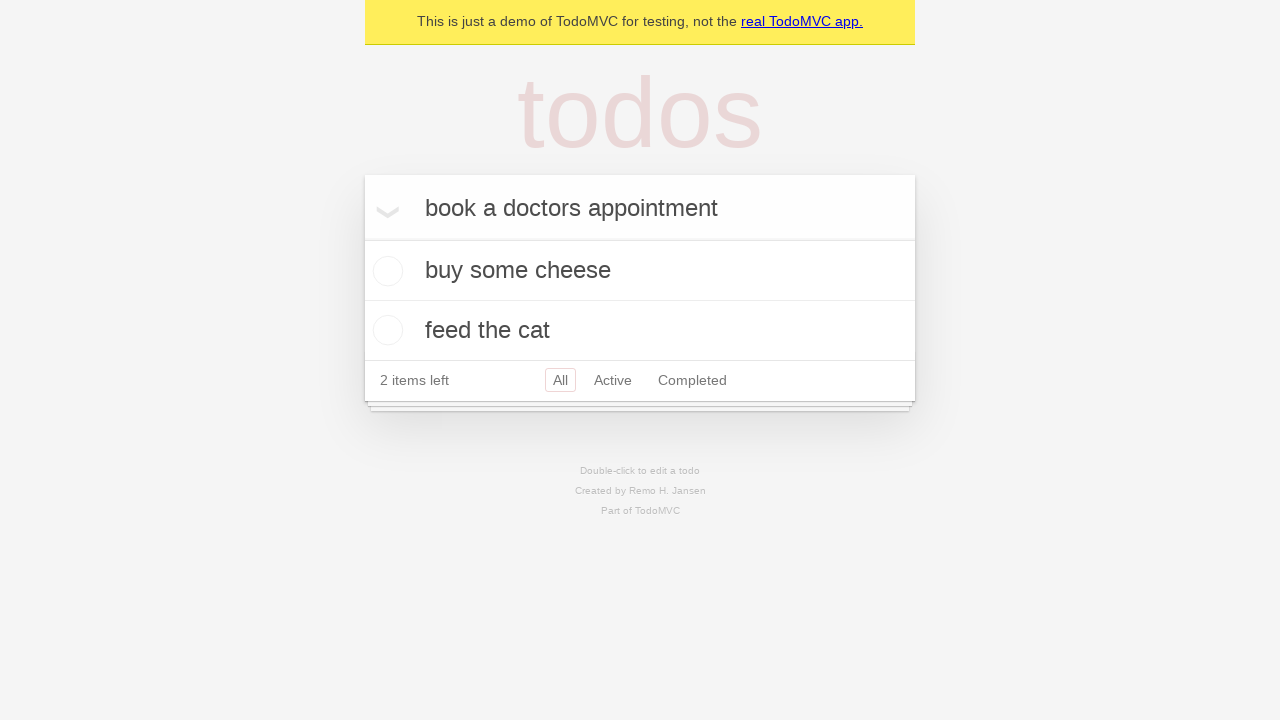

Pressed Enter to create third todo on internal:attr=[placeholder="What needs to be done?"i]
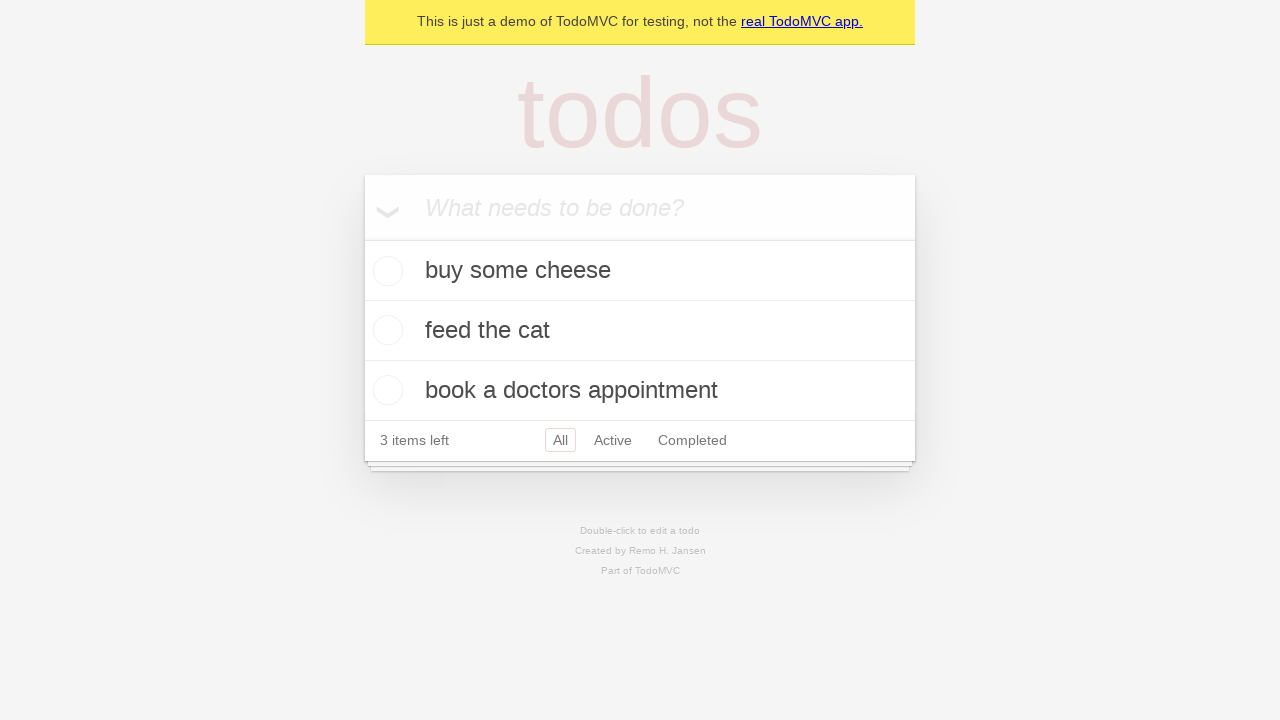

Double-clicked second todo item to enter edit mode at (640, 331) on internal:testid=[data-testid="todo-item"s] >> nth=1
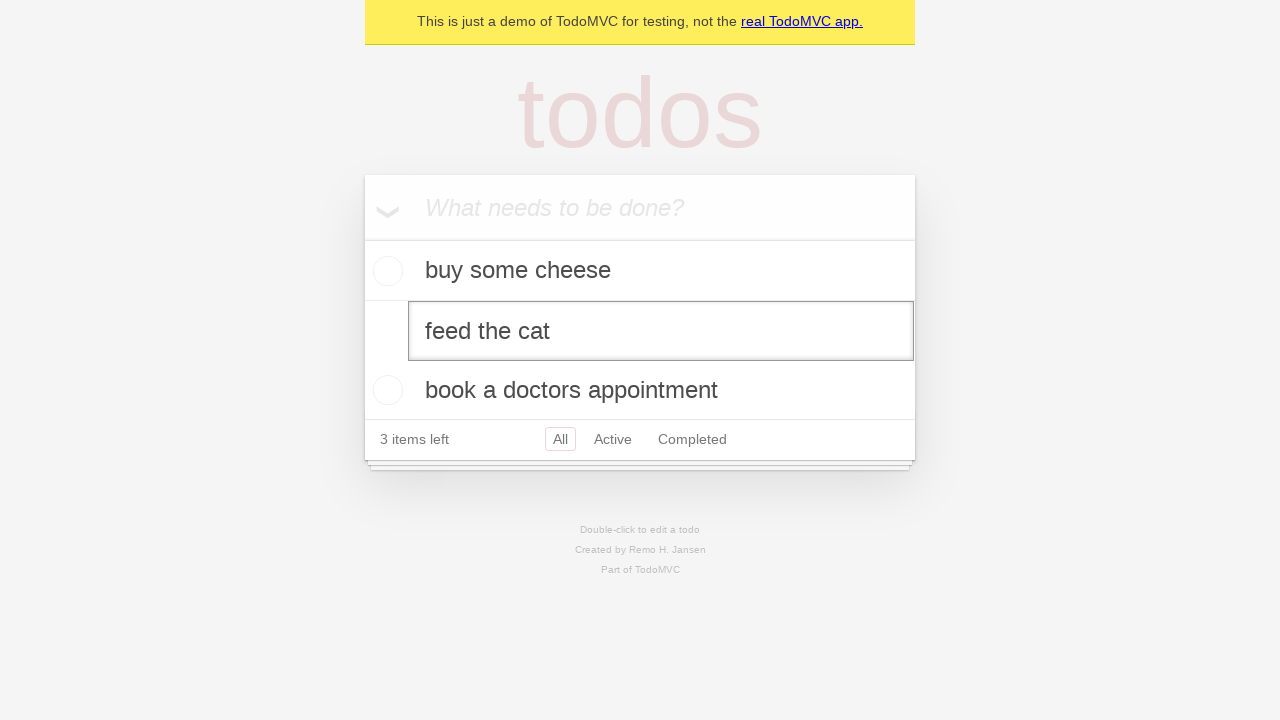

Filled edit textbox with new text 'buy some sausages' on internal:testid=[data-testid="todo-item"s] >> nth=1 >> internal:role=textbox[nam
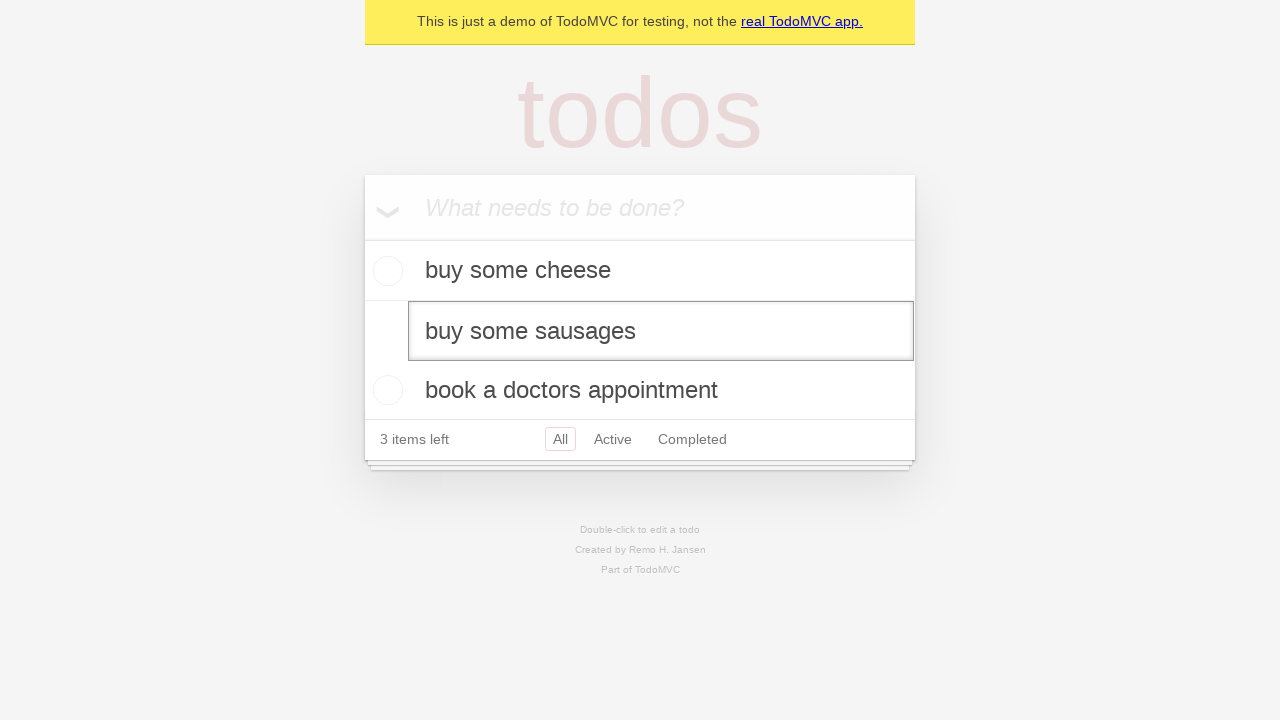

Pressed Escape to cancel edit and verify changes are reverted on internal:testid=[data-testid="todo-item"s] >> nth=1 >> internal:role=textbox[nam
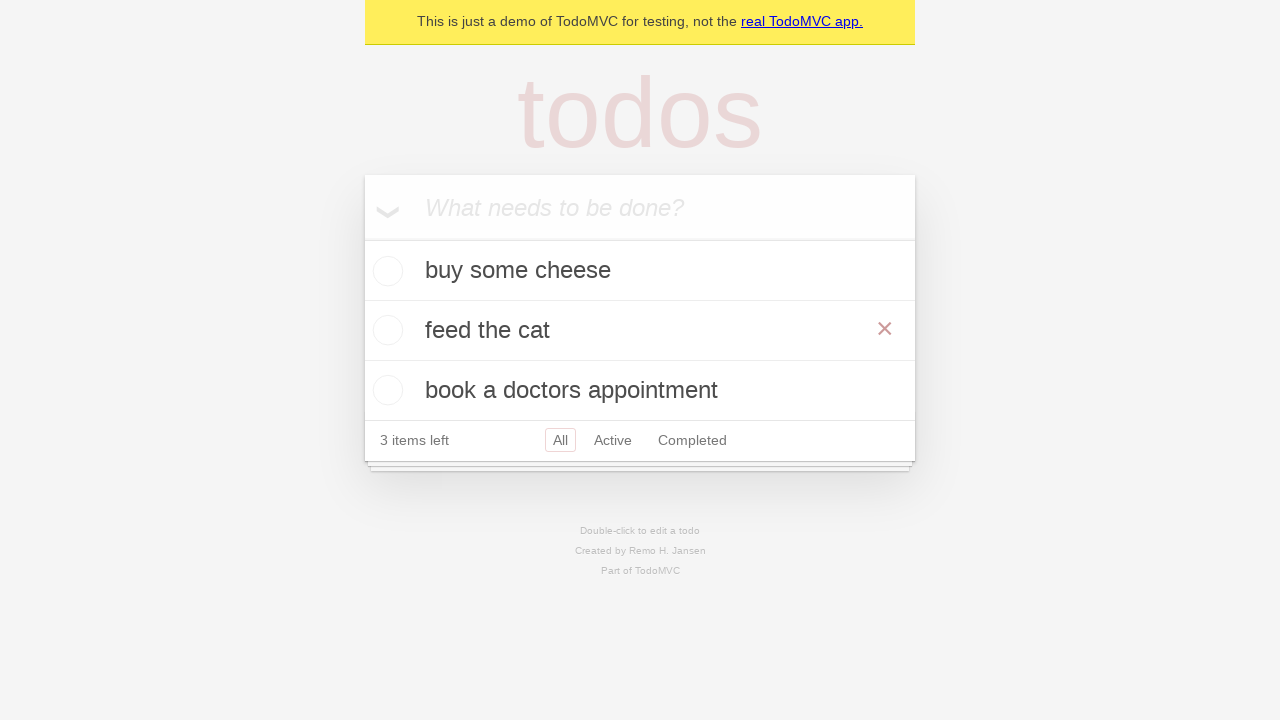

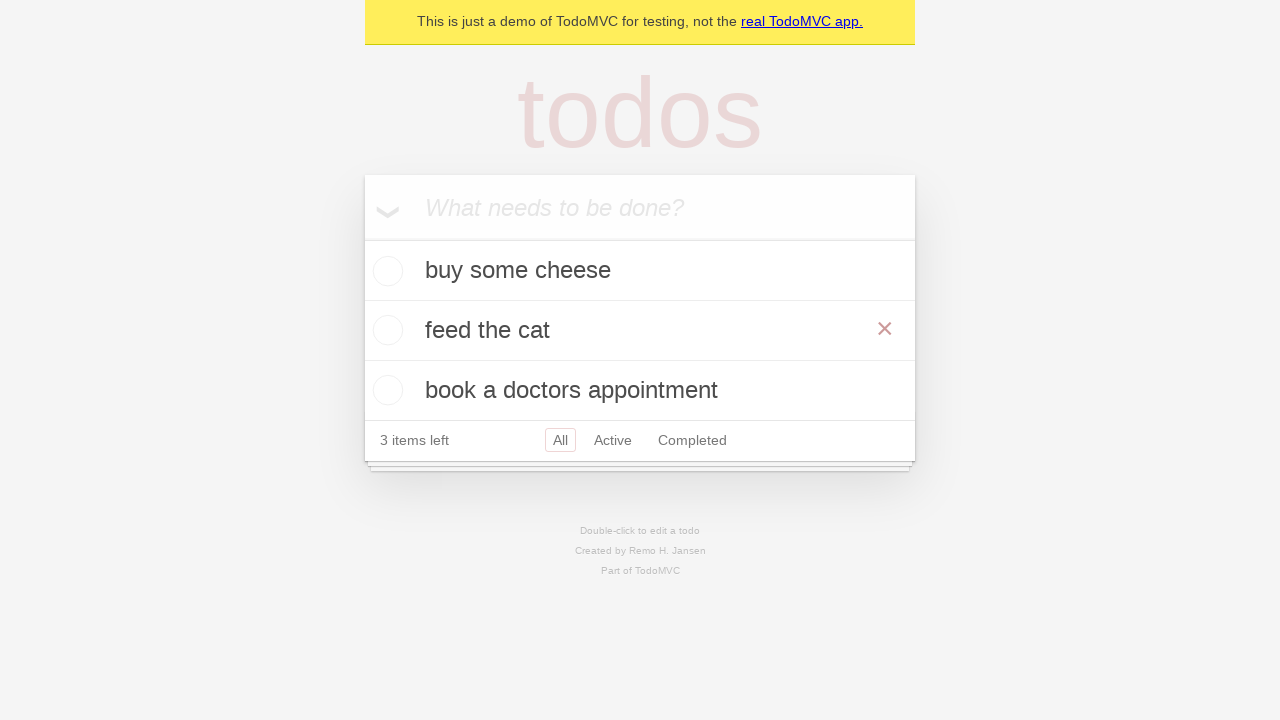